Searches for an invalid term "abc" and verifies no results message

Starting URL: https://bearstore-testsite.smartbear.com/

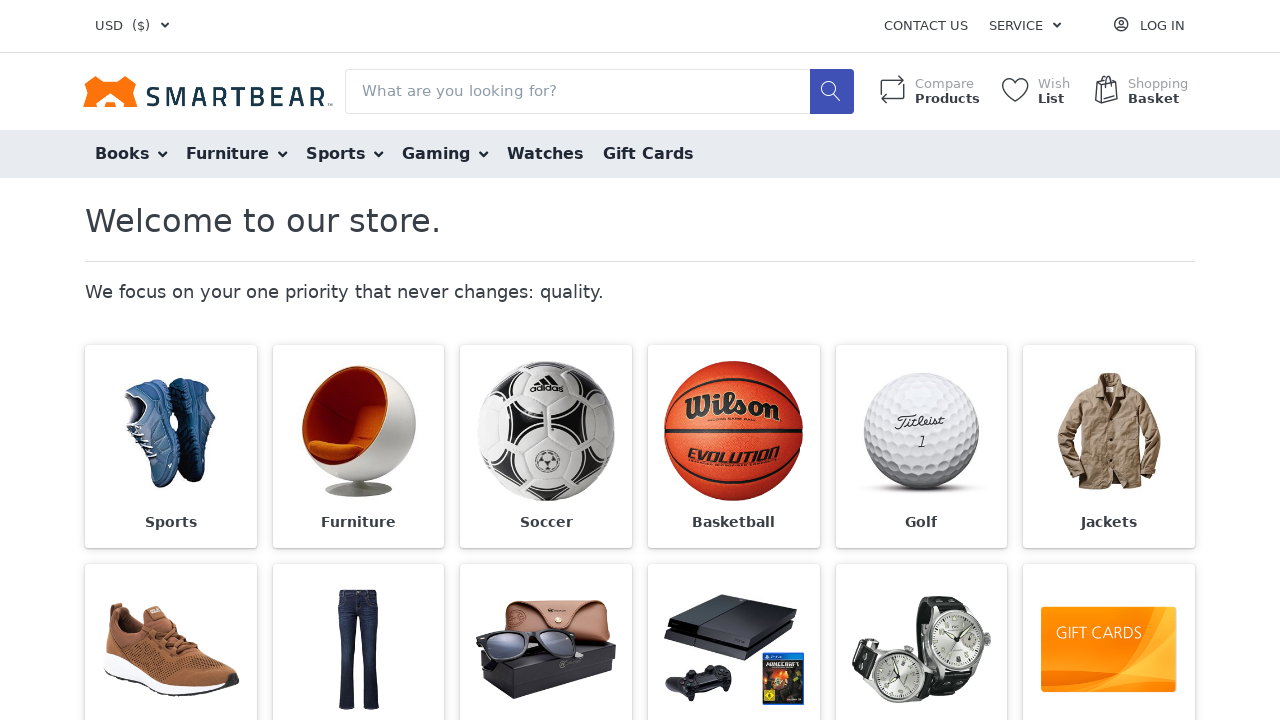

Filled search box with invalid term 'abc' on input[name='q']
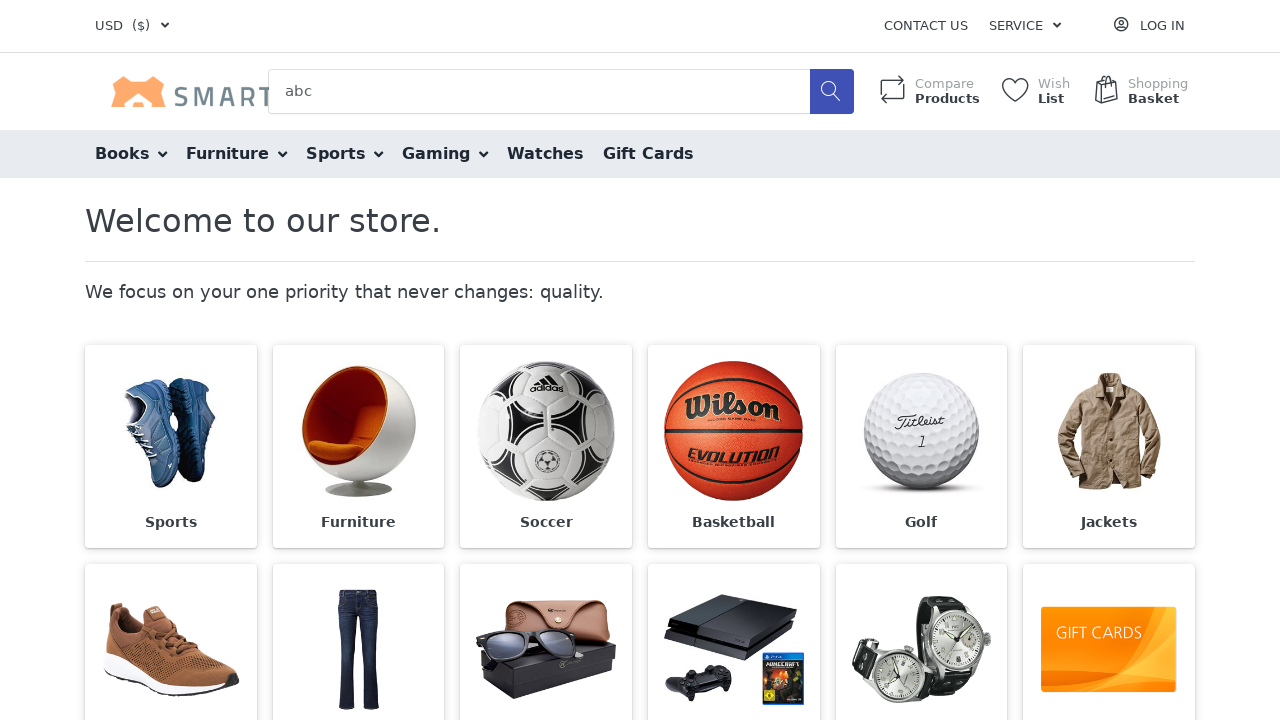

Clicked search icon to search for 'abc' at (831, 91) on i.icm.icm-magnifier.instasearch-icon
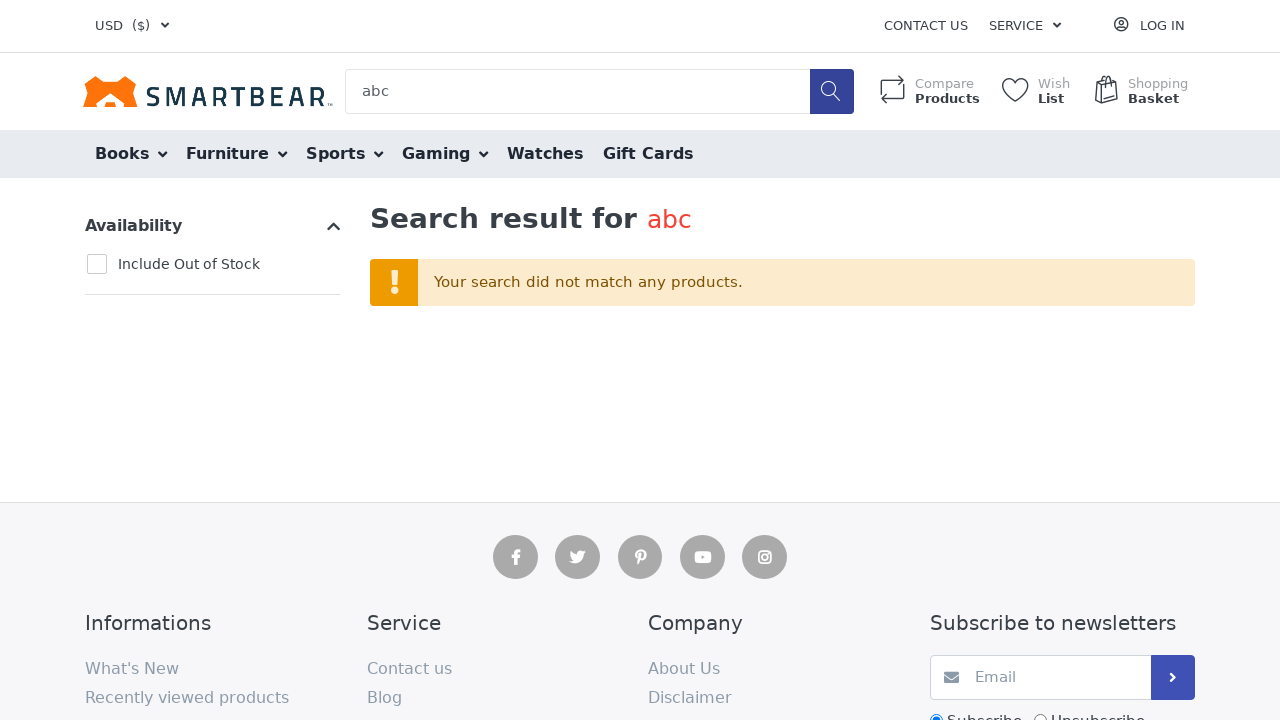

Waited for search results page to load
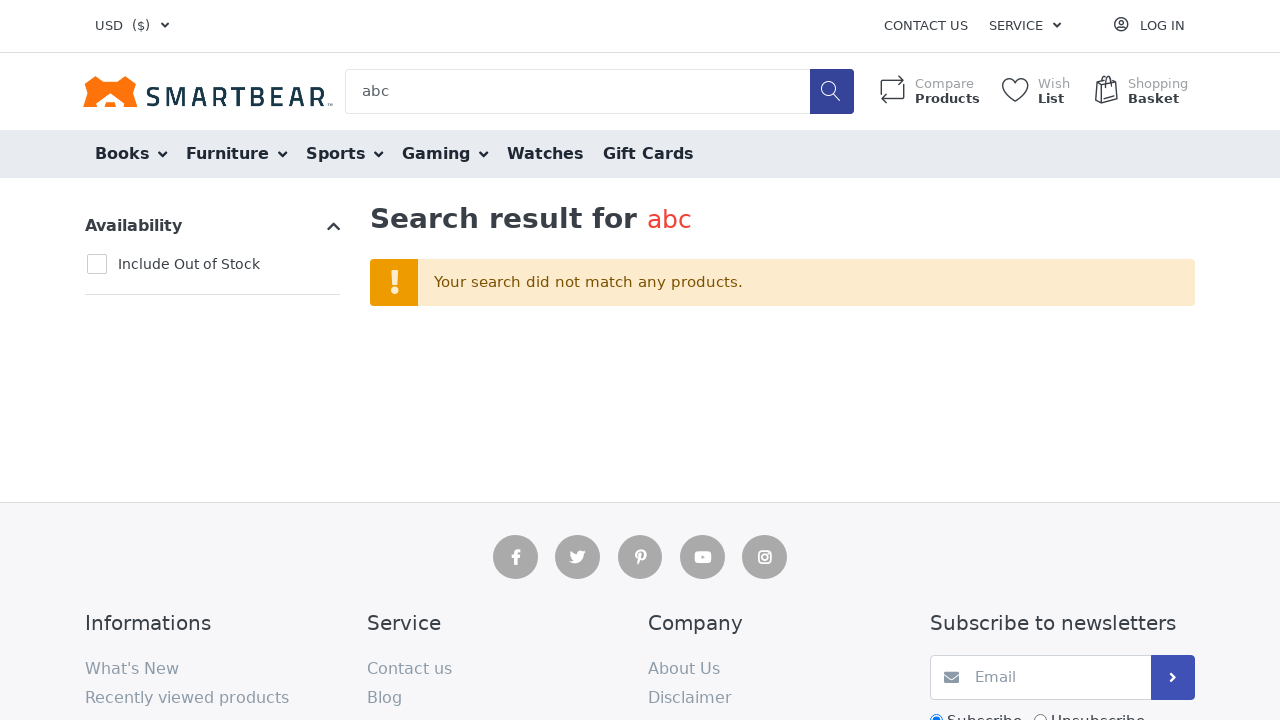

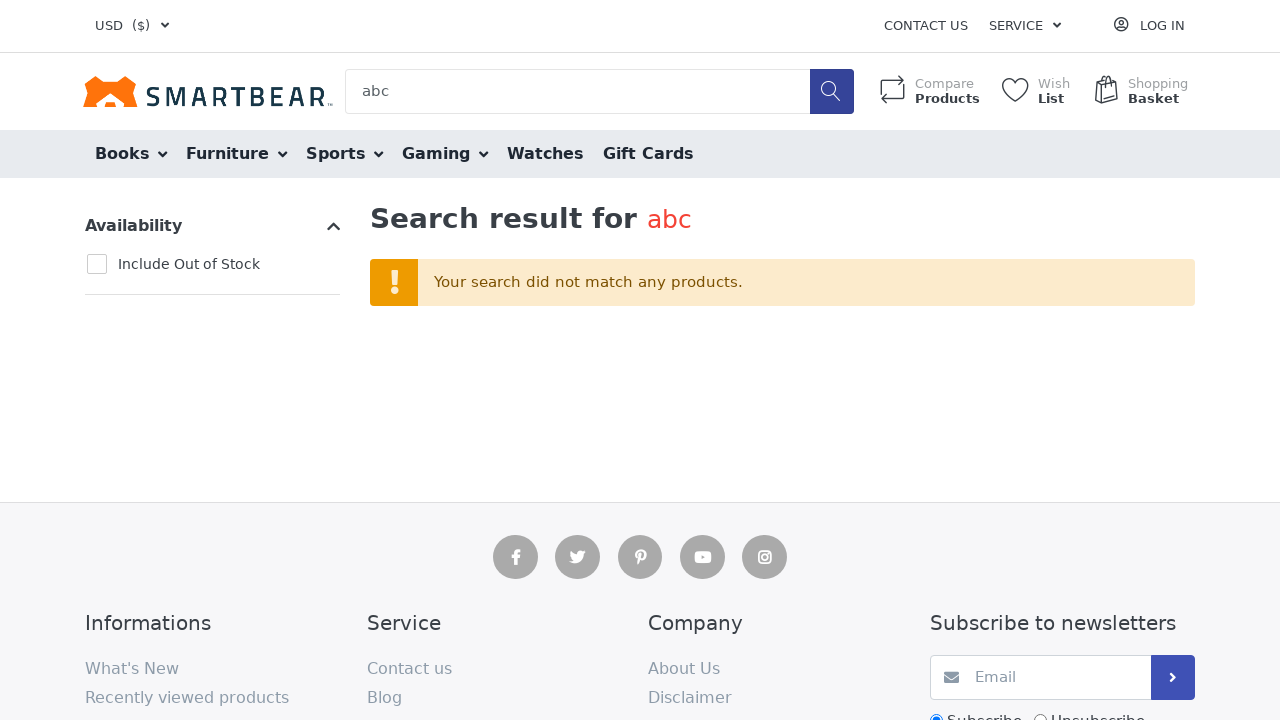